Performs click-and-hold on source element, moves to target, then releases the mouse button

Starting URL: https://crossbrowsertesting.github.io/drag-and-drop

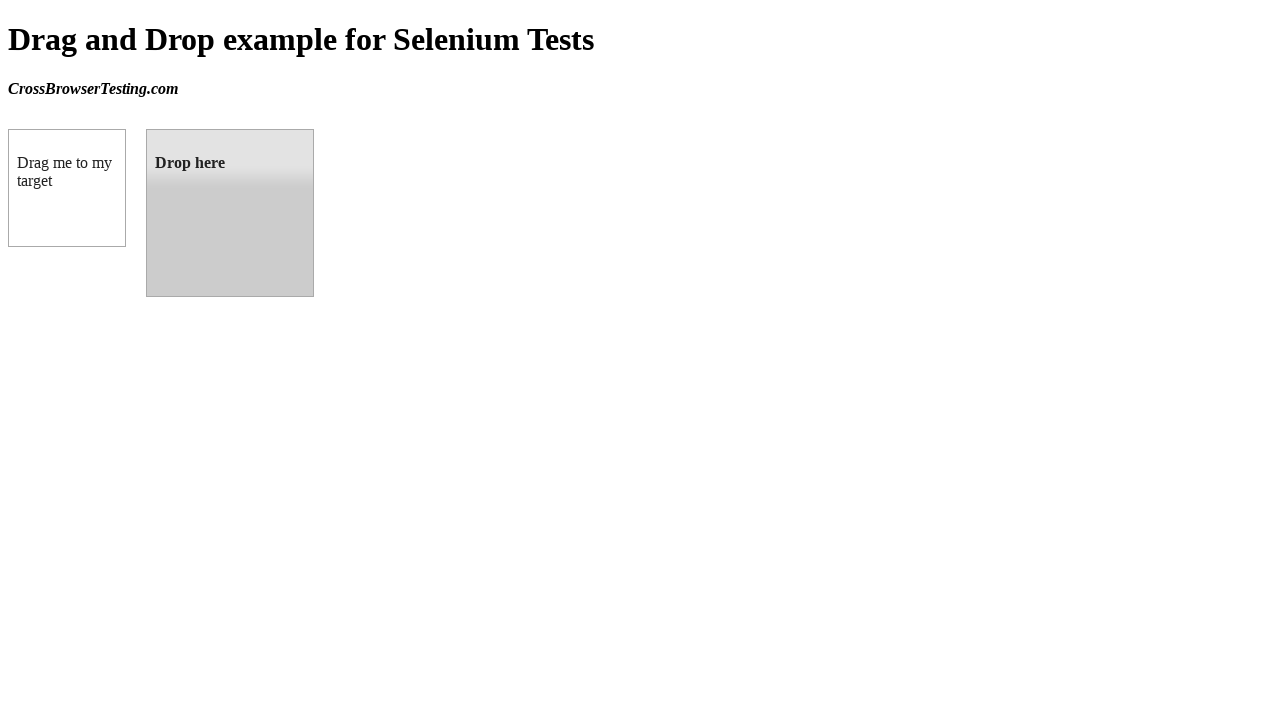

Located source element (draggable box A) and retrieved its bounding box
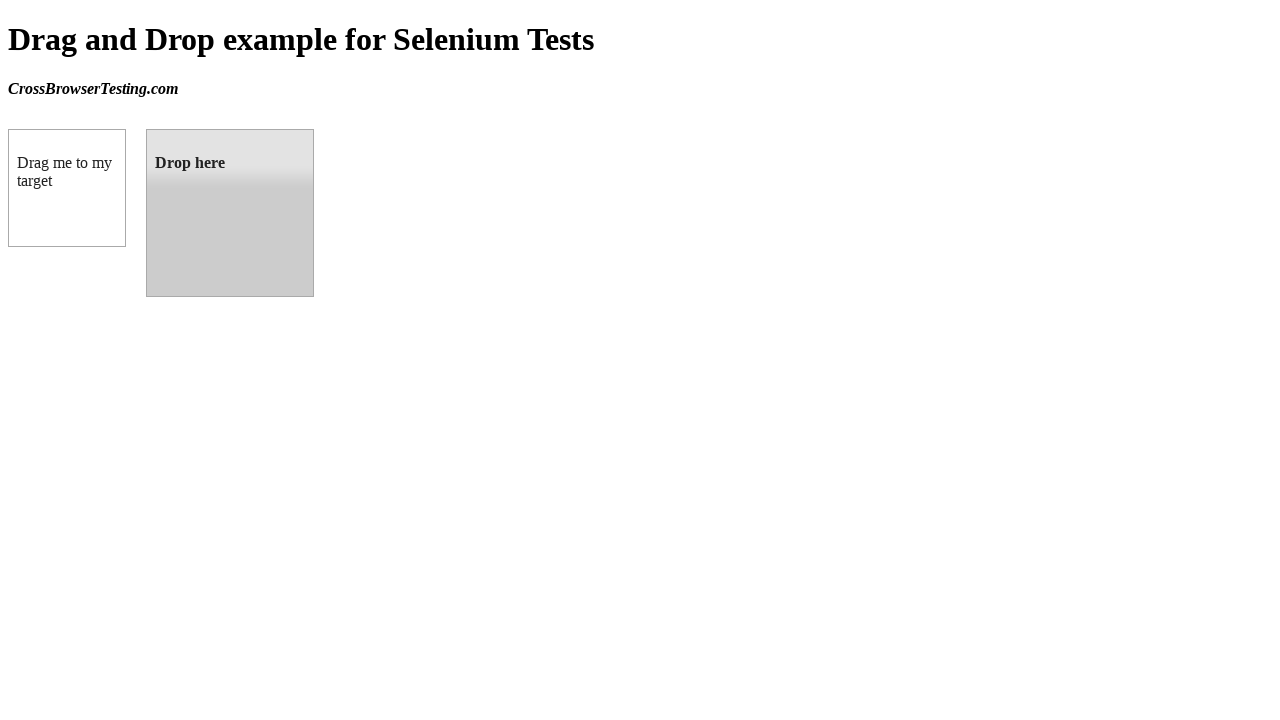

Located target element (droppable box B) and retrieved its bounding box
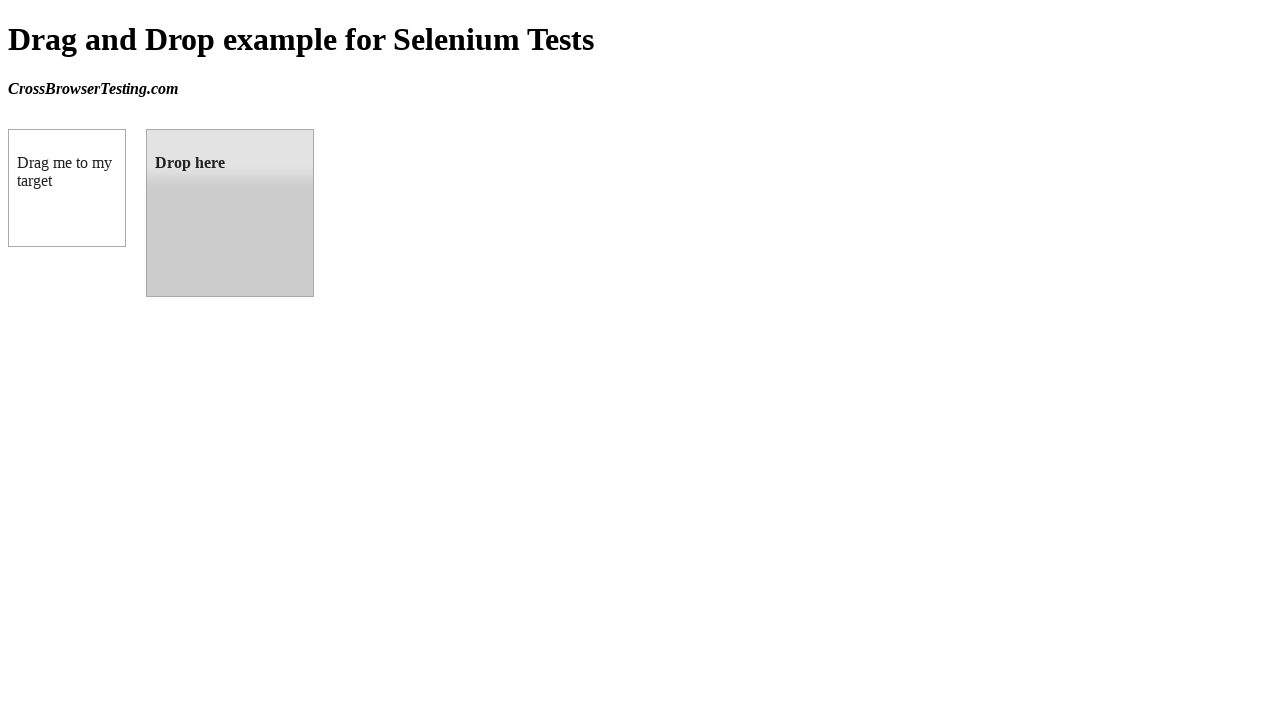

Moved mouse to center of source element at (67, 188)
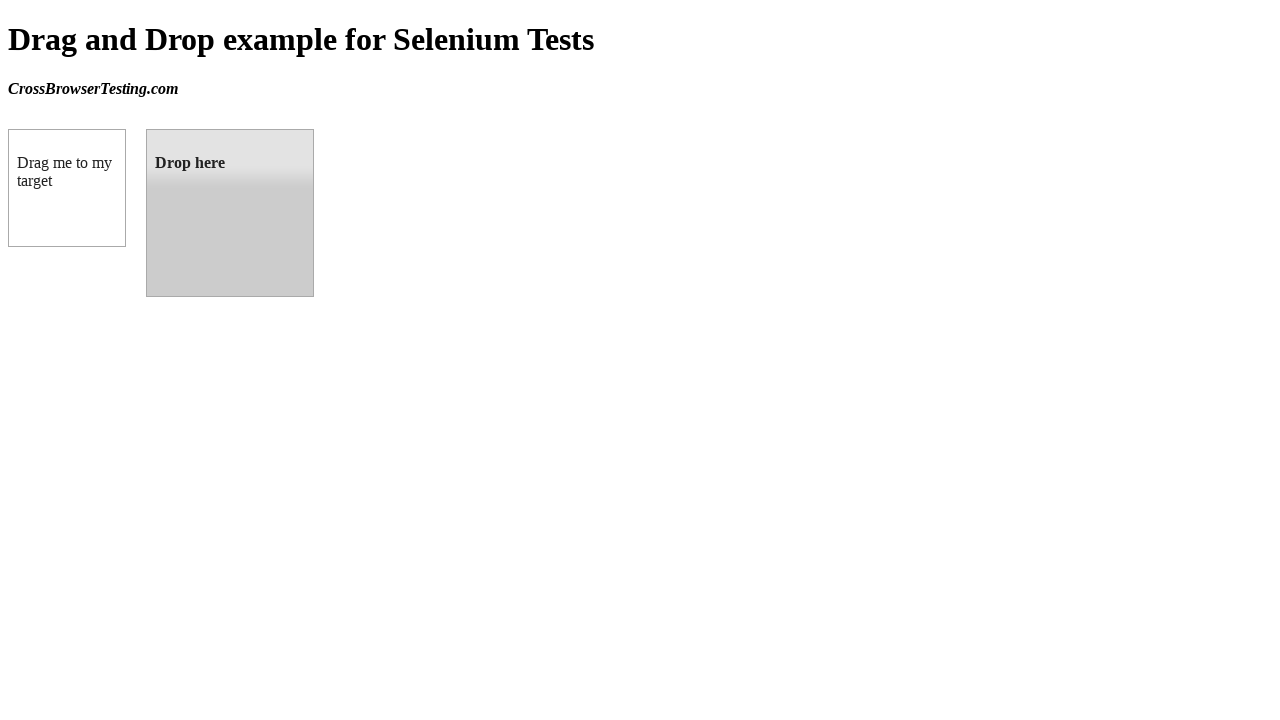

Pressed and held mouse button on source element at (67, 188)
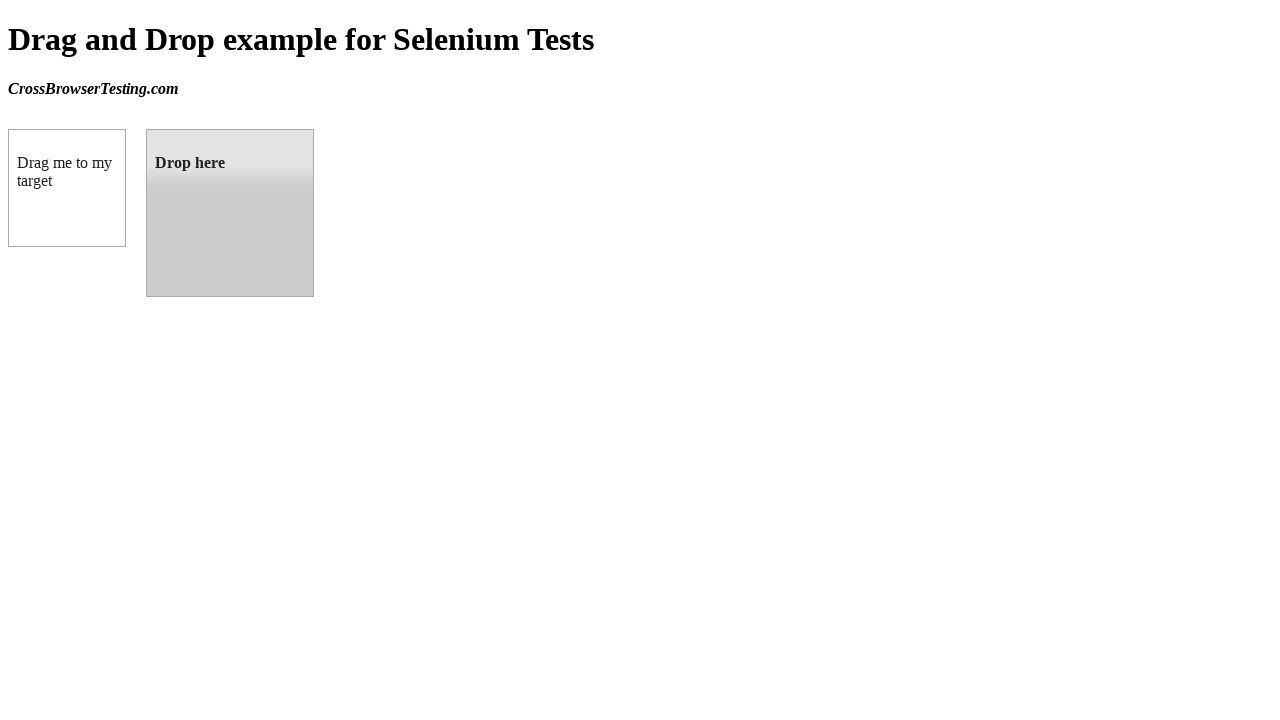

Moved mouse to center of target element while holding button at (230, 213)
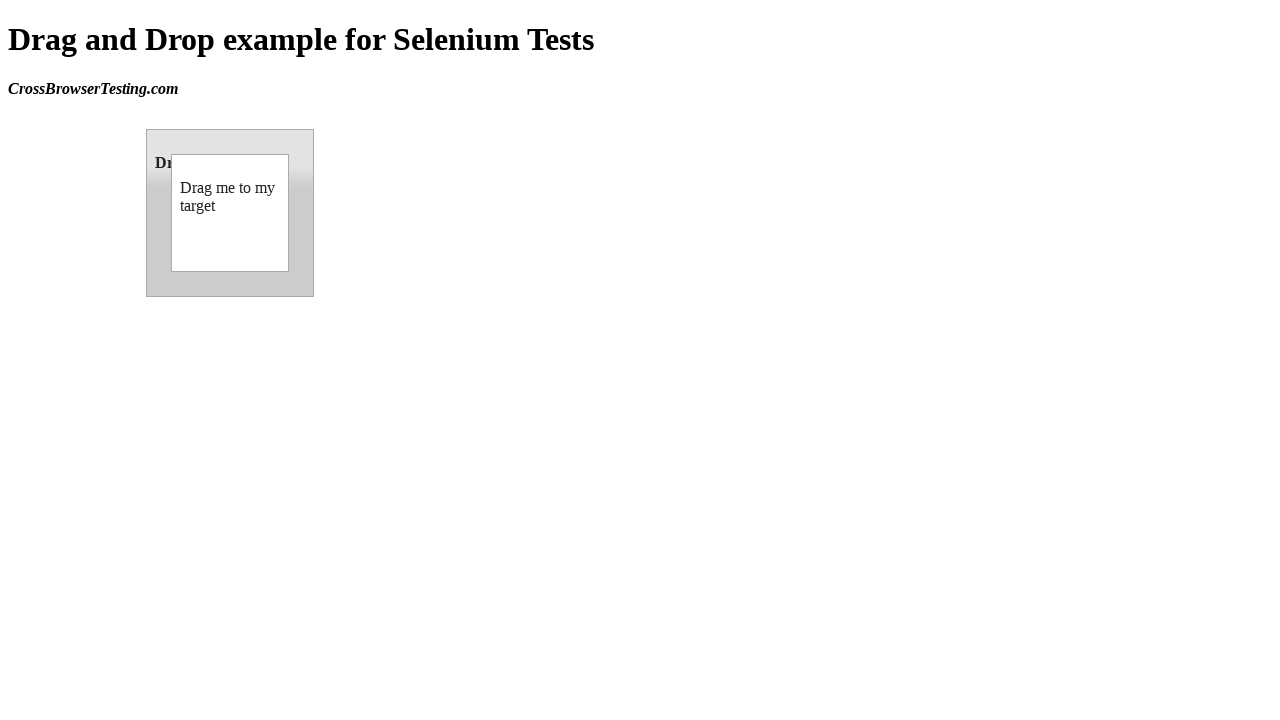

Released mouse button to complete drag and drop operation at (230, 213)
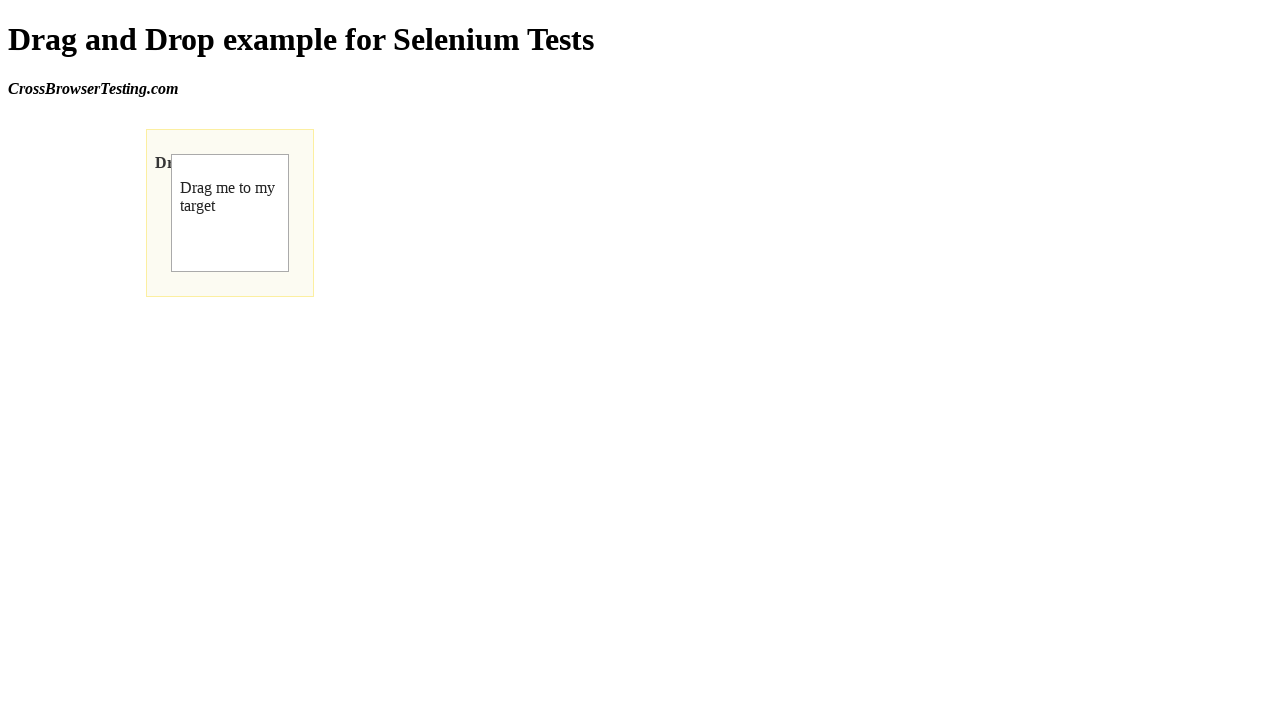

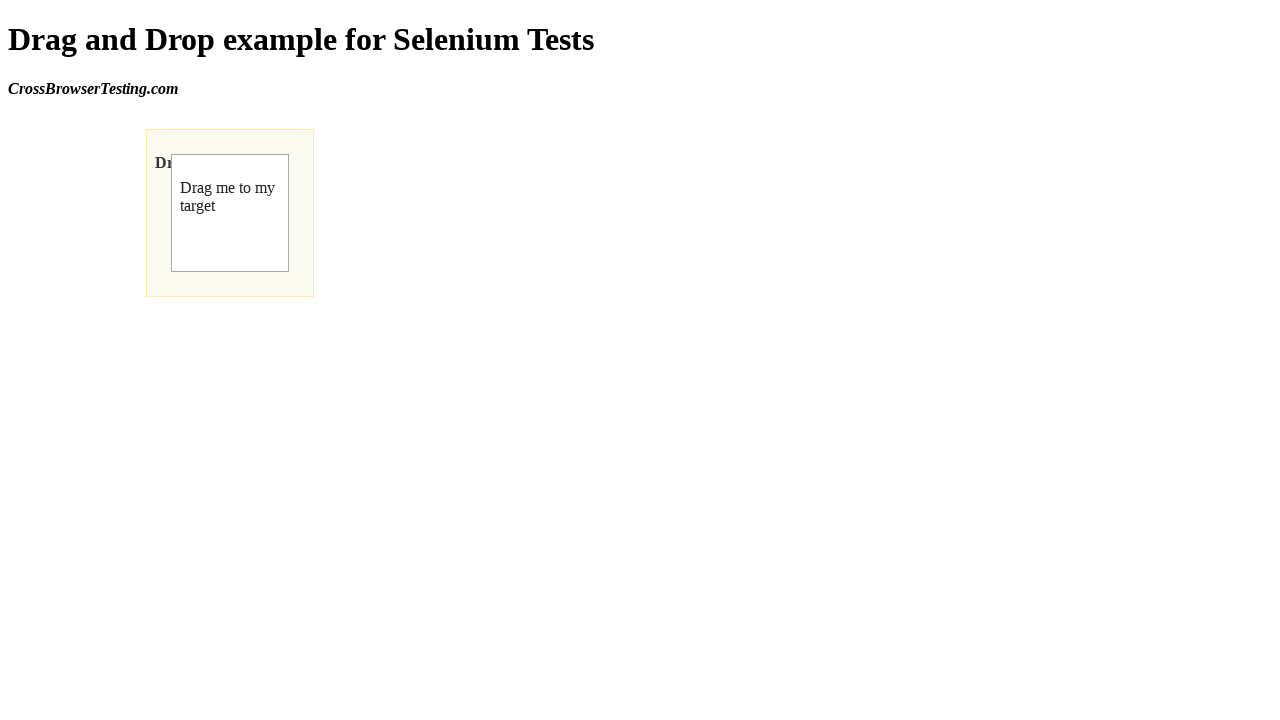